Tests JavaScript alert and confirm dialog handling by filling a name field, triggering an alert, accepting it, then triggering a confirm dialog and dismissing it.

Starting URL: https://rahulshettyacademy.com/AutomationPractice/

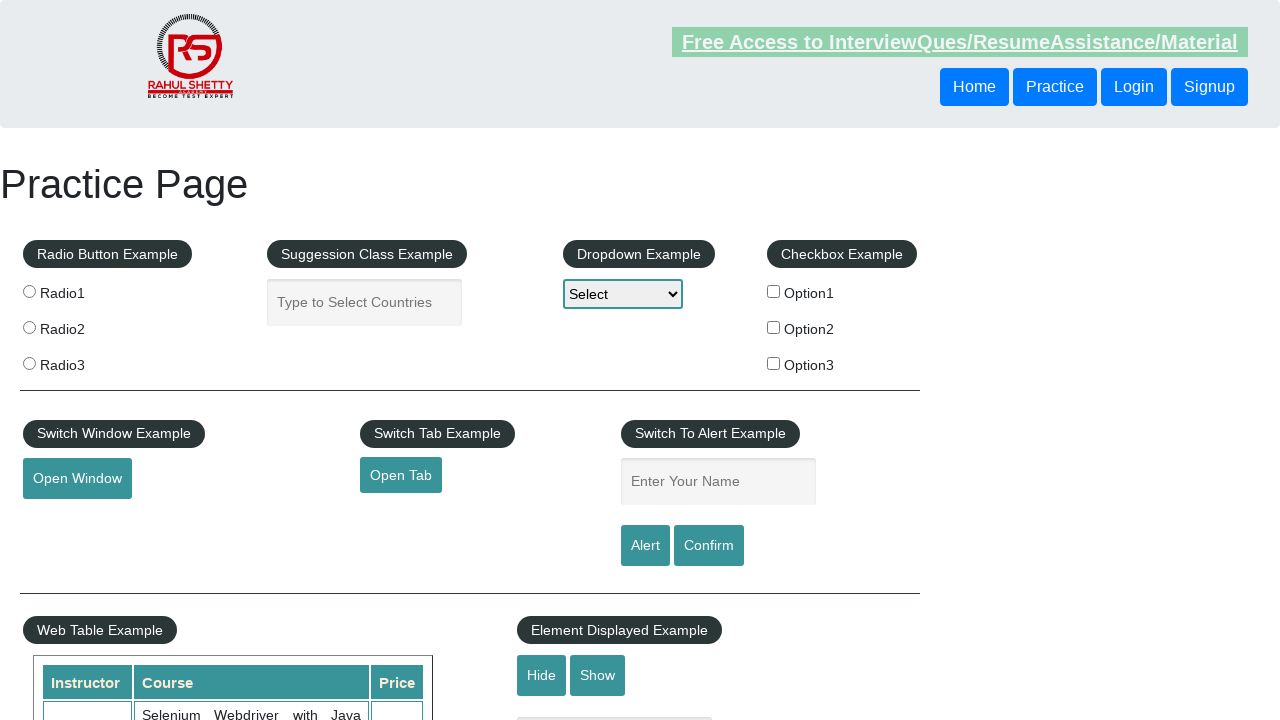

Filled name field with 'Vinay Kumar' on #name
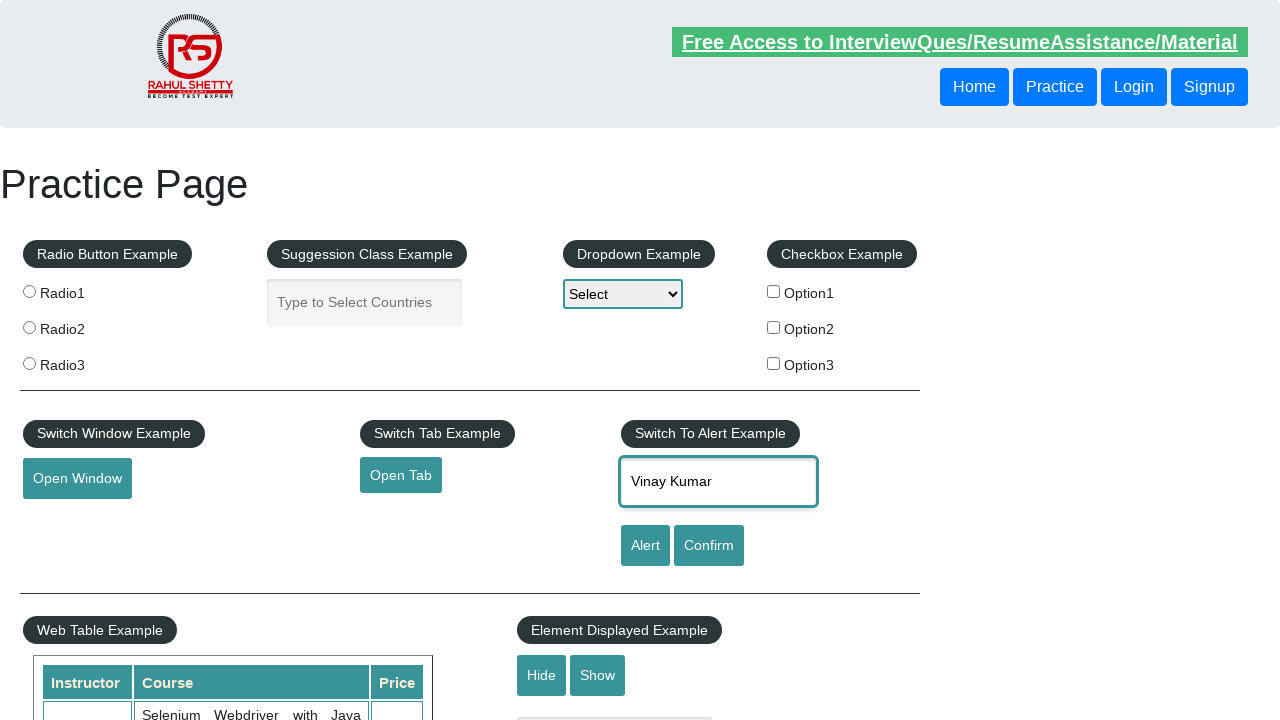

Clicked alert button to trigger JavaScript alert at (645, 546) on #alertbtn
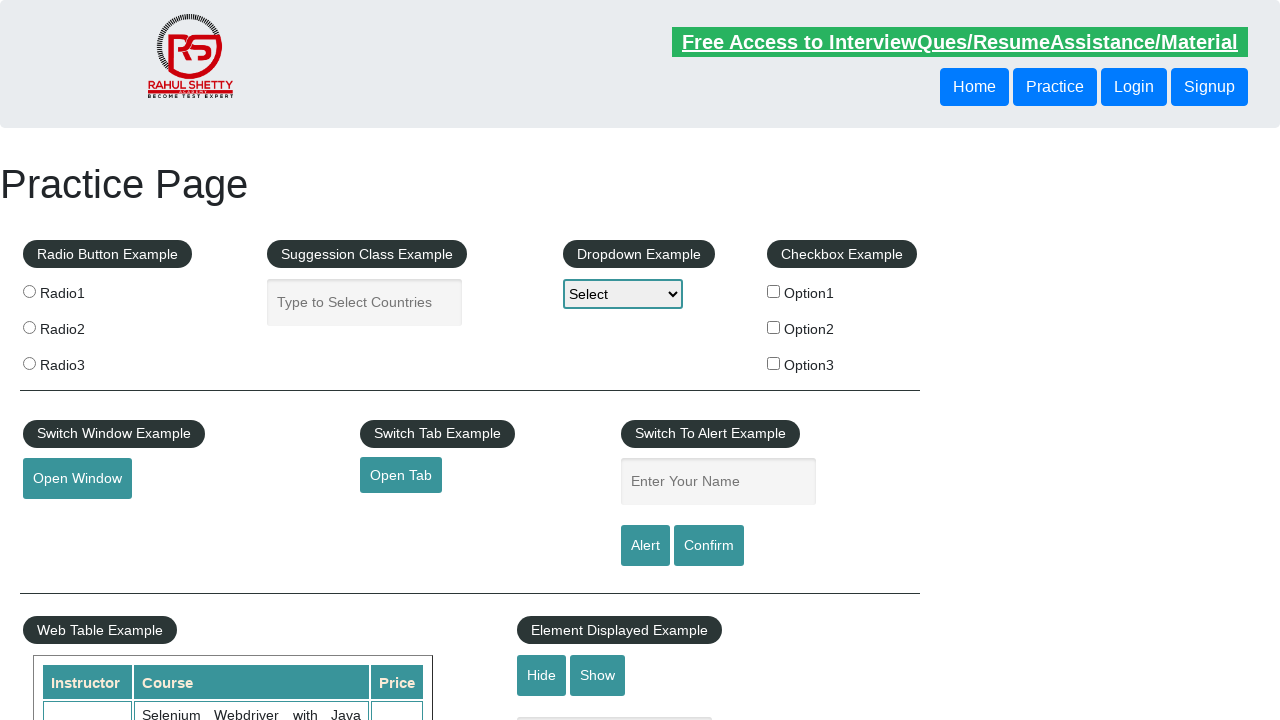

Set up dialog handler to accept alert
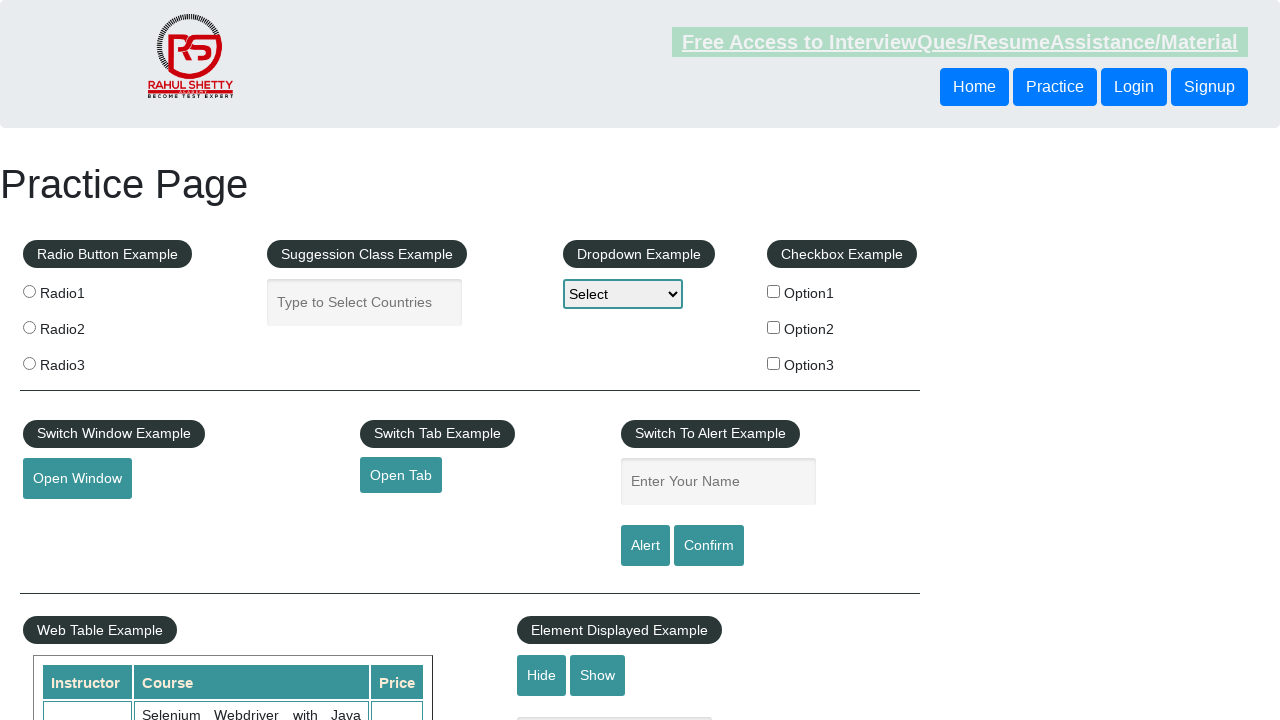

Alert accepted and dialog closed
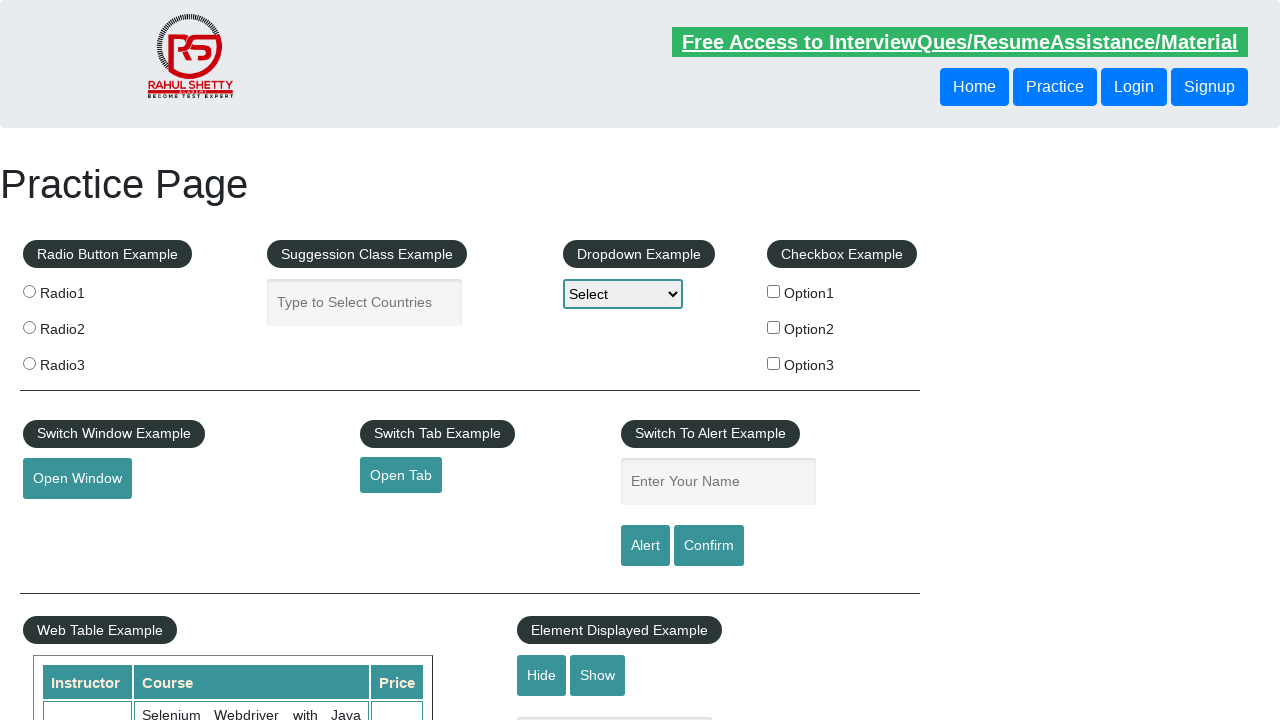

Set up dialog handler to dismiss confirm dialog
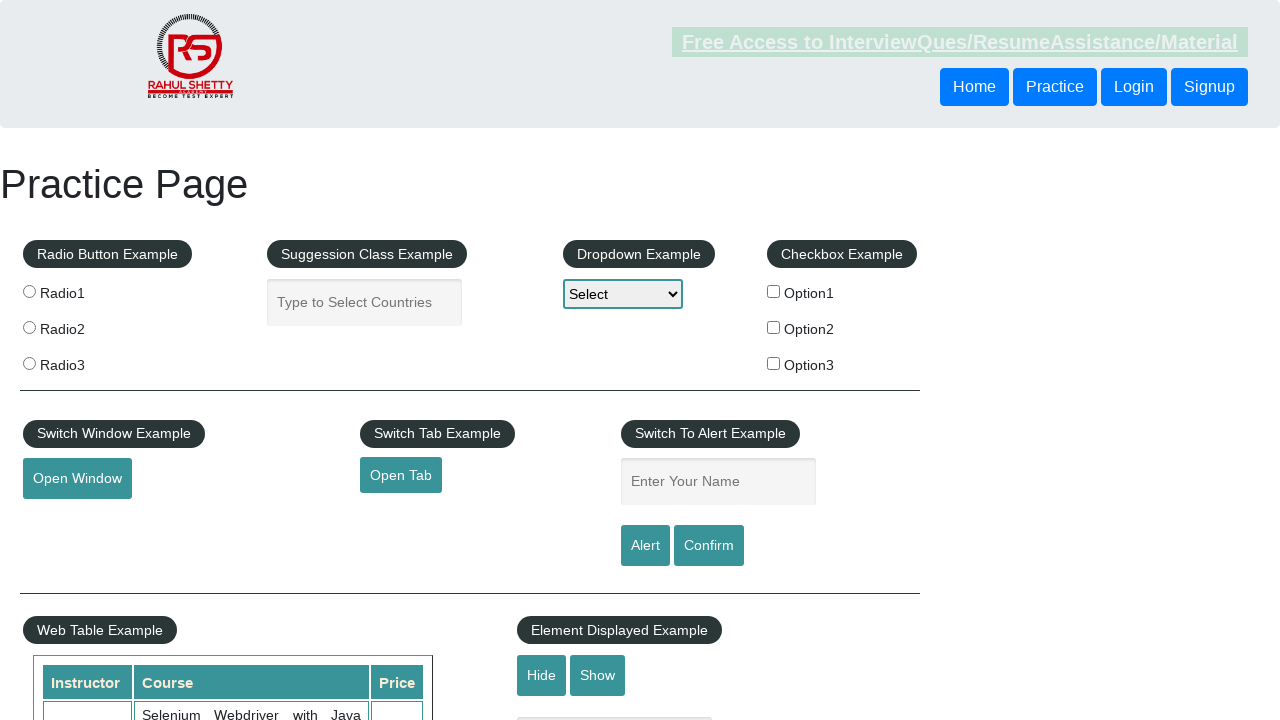

Clicked confirm button to trigger confirm dialog at (709, 546) on #confirmbtn
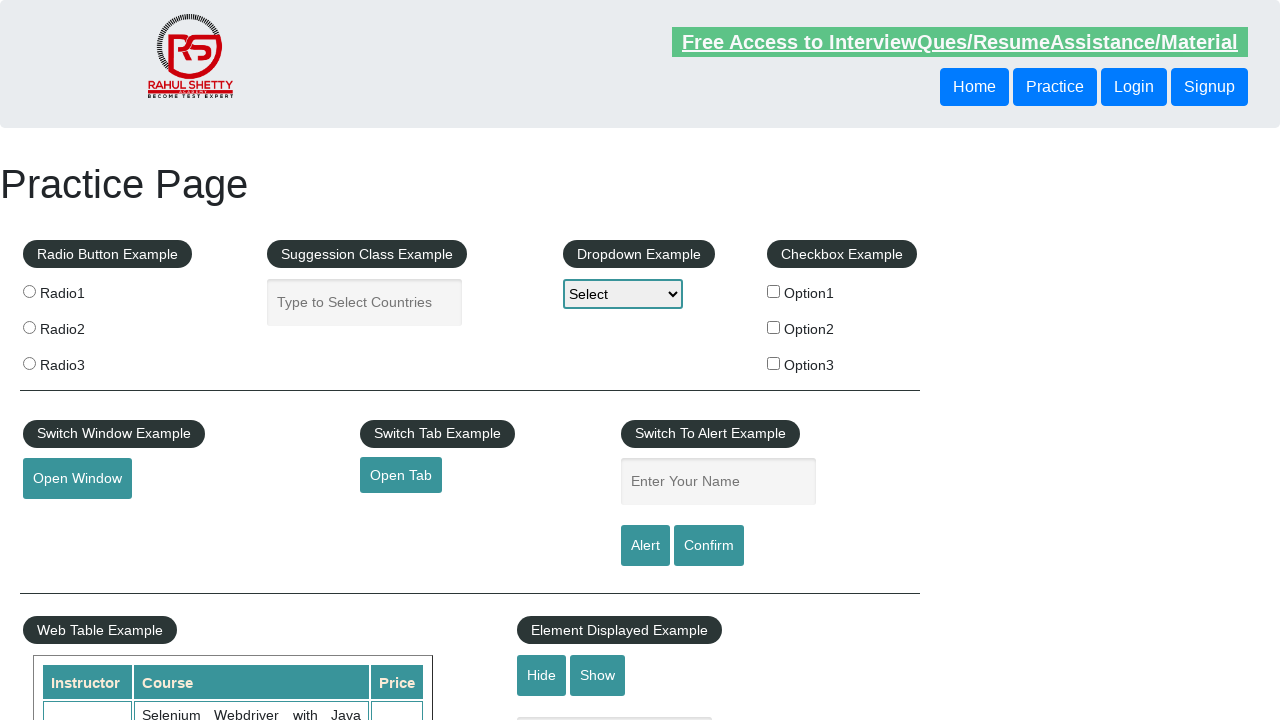

Confirm dialog dismissed successfully
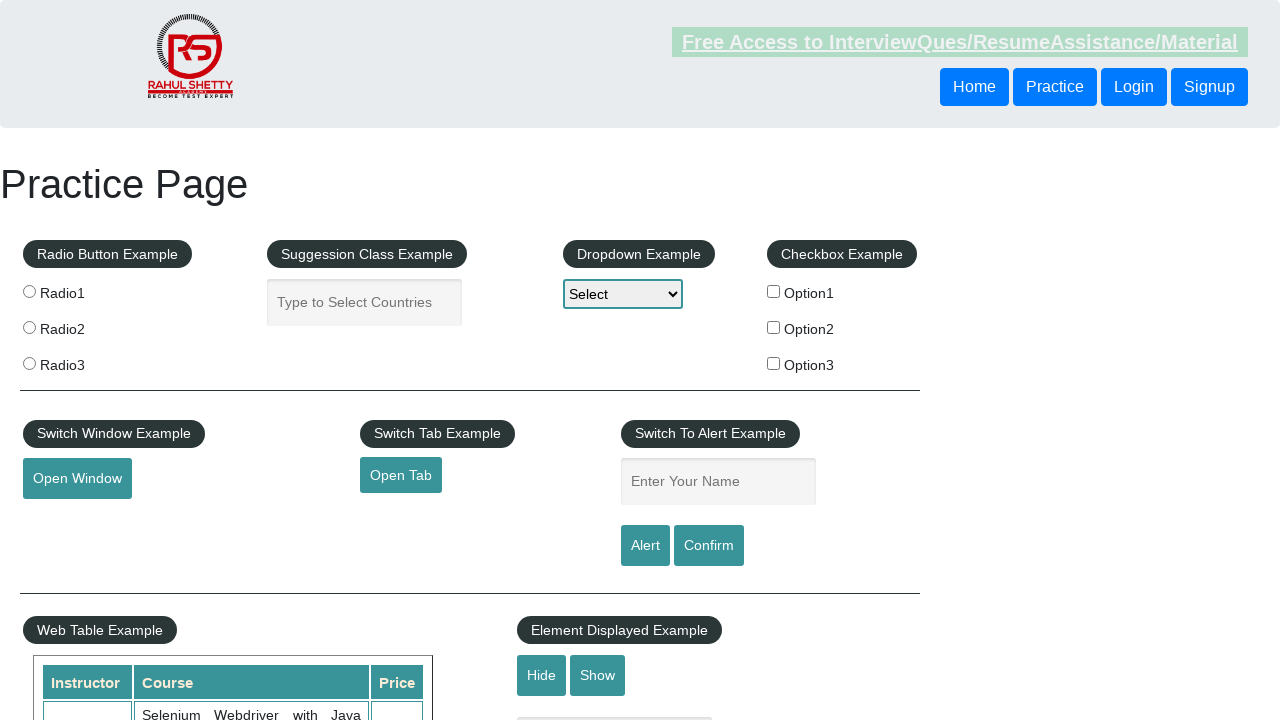

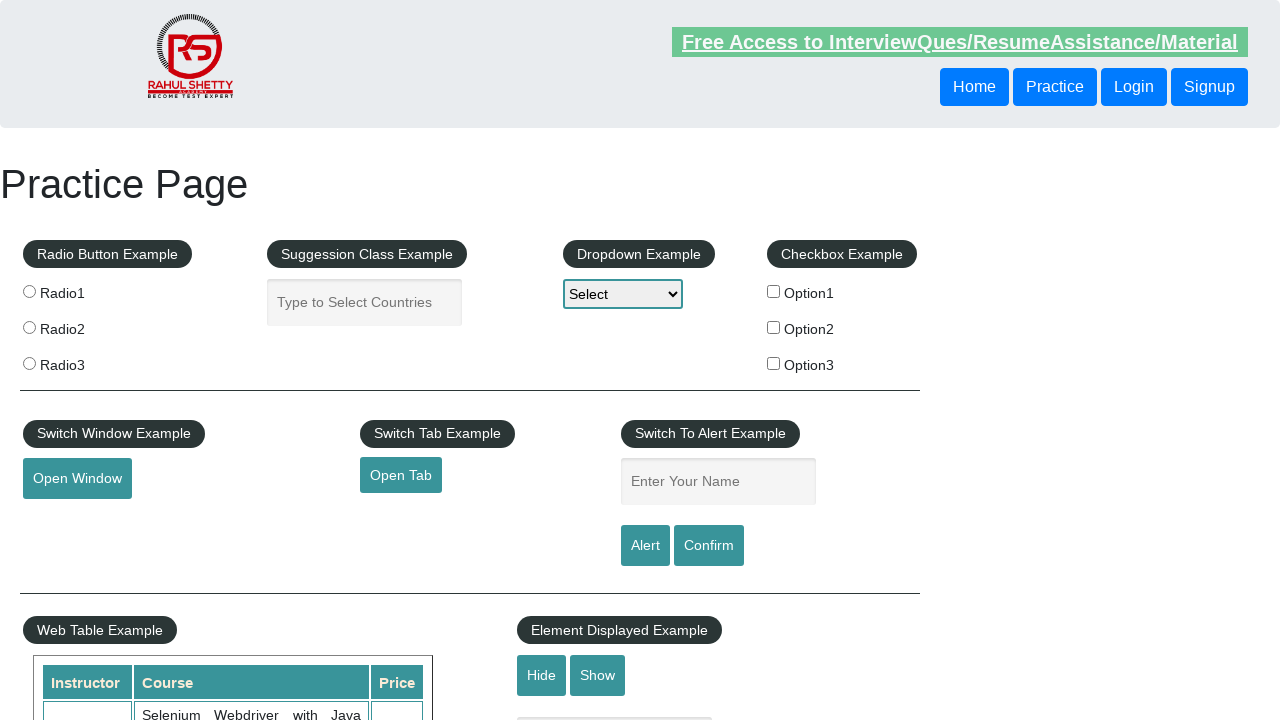